Tests shopping cart functionality by adding multiple items to cart and verifying the total quantity of items

Starting URL: http://jupiter.cloud.planittesting.com

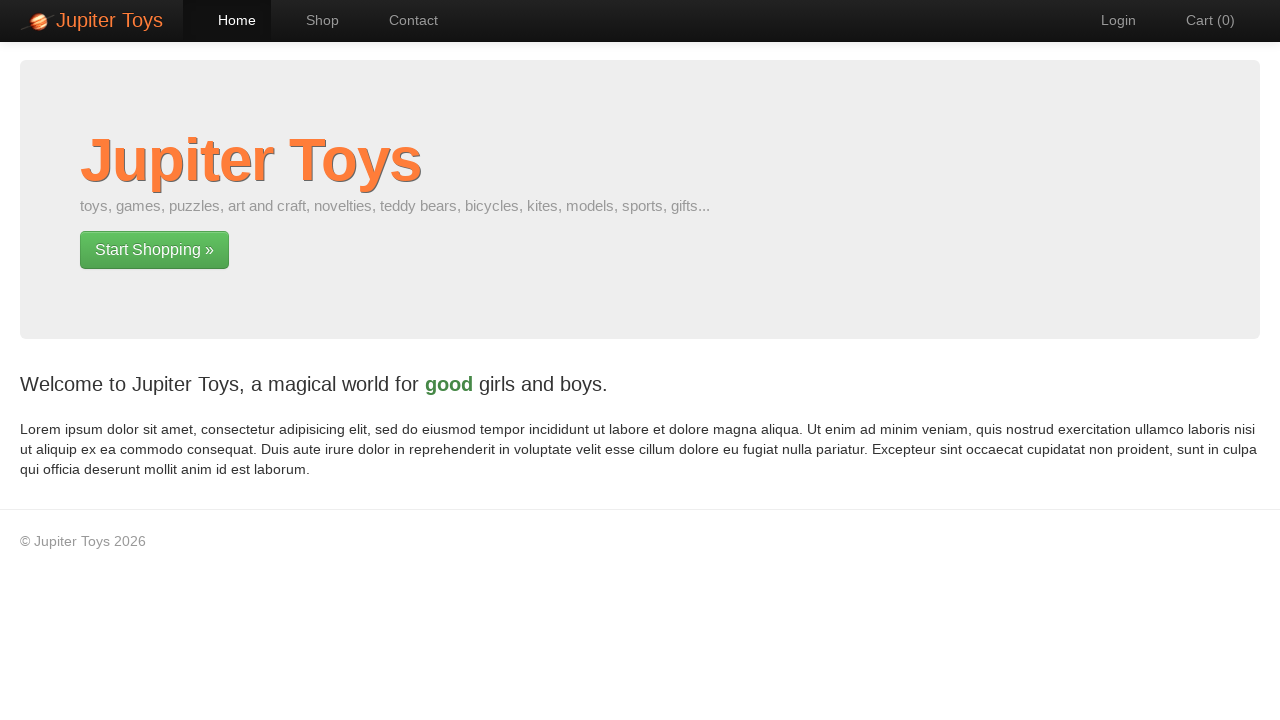

Clicked on Shop link at (312, 20) on xpath=//a[contains(text(),'Shop')]
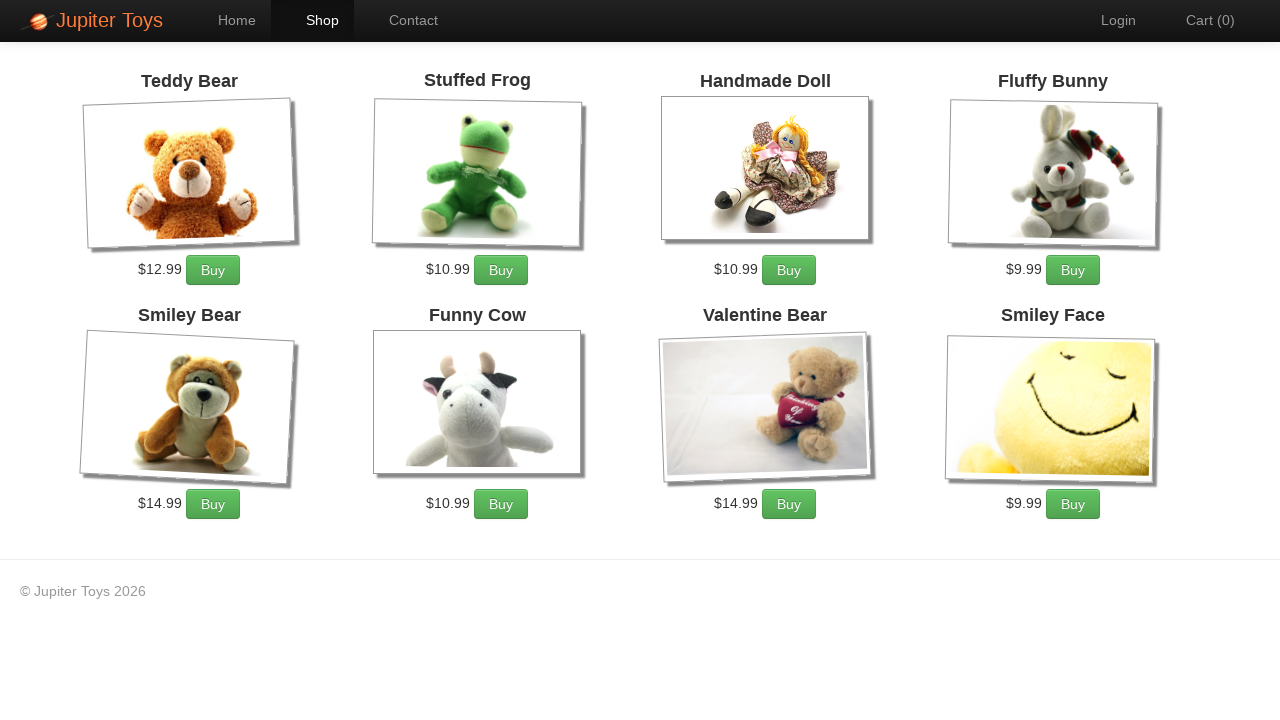

Product Buy buttons loaded
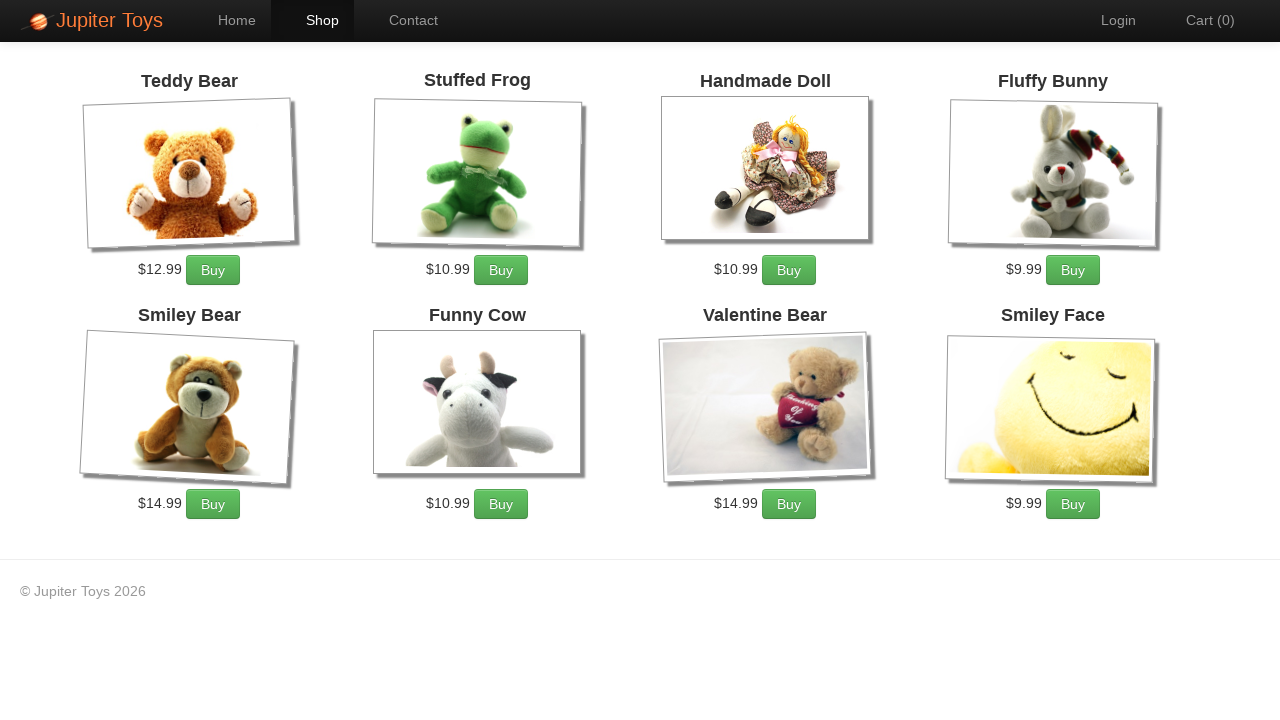

Clicked Buy button for item 6 (iteration 1) at (501, 504) on (//a[contains(text(),'Buy')])[6]
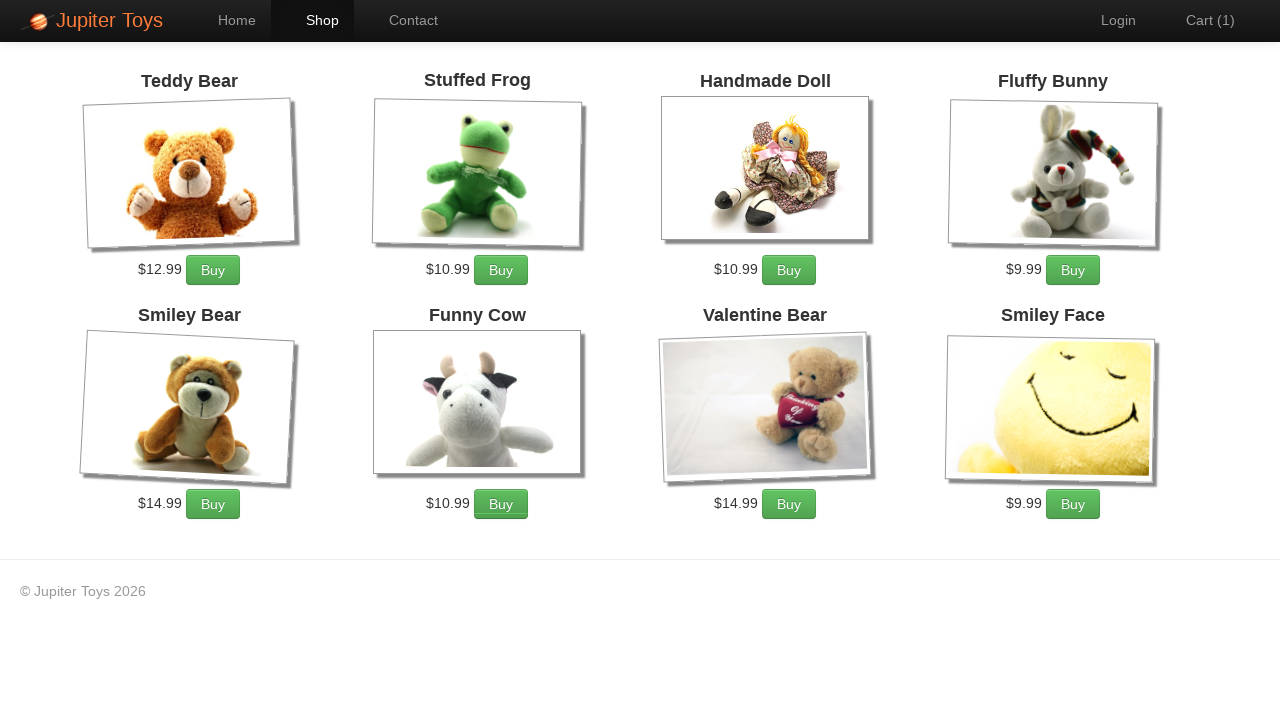

Waited 500ms between clicks
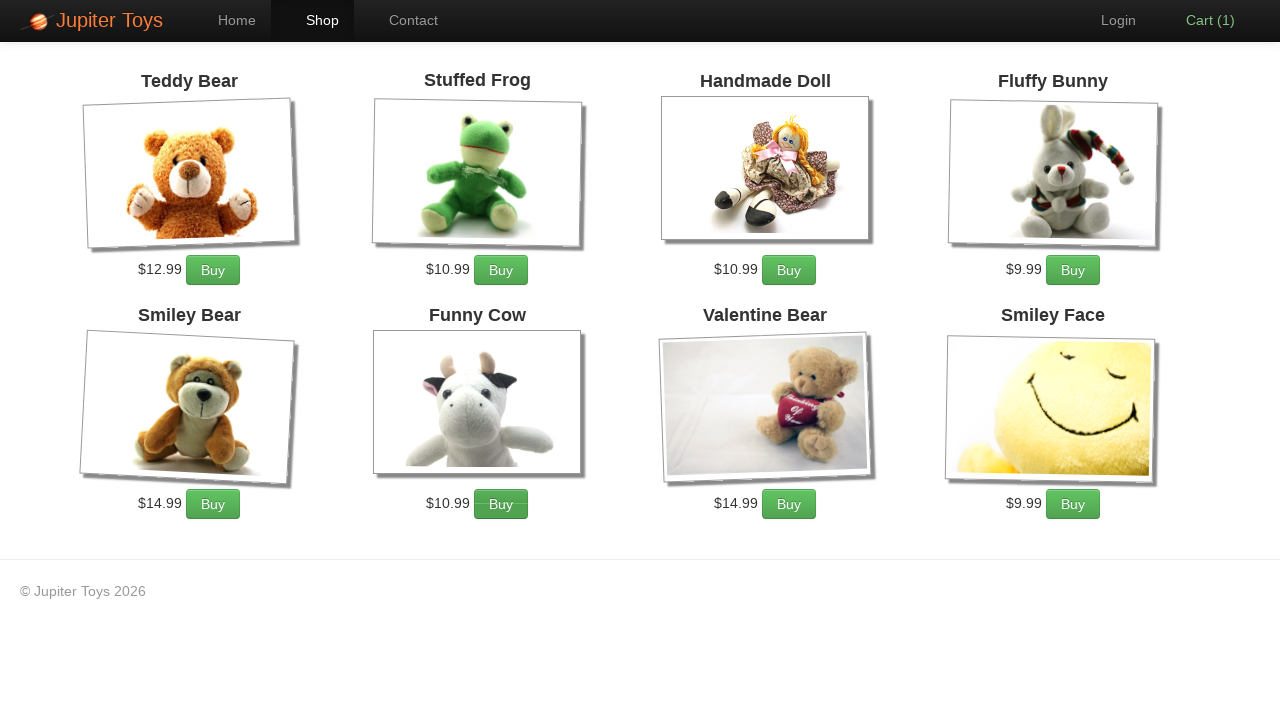

Clicked Buy button for item 6 (iteration 2) at (501, 504) on (//a[contains(text(),'Buy')])[6]
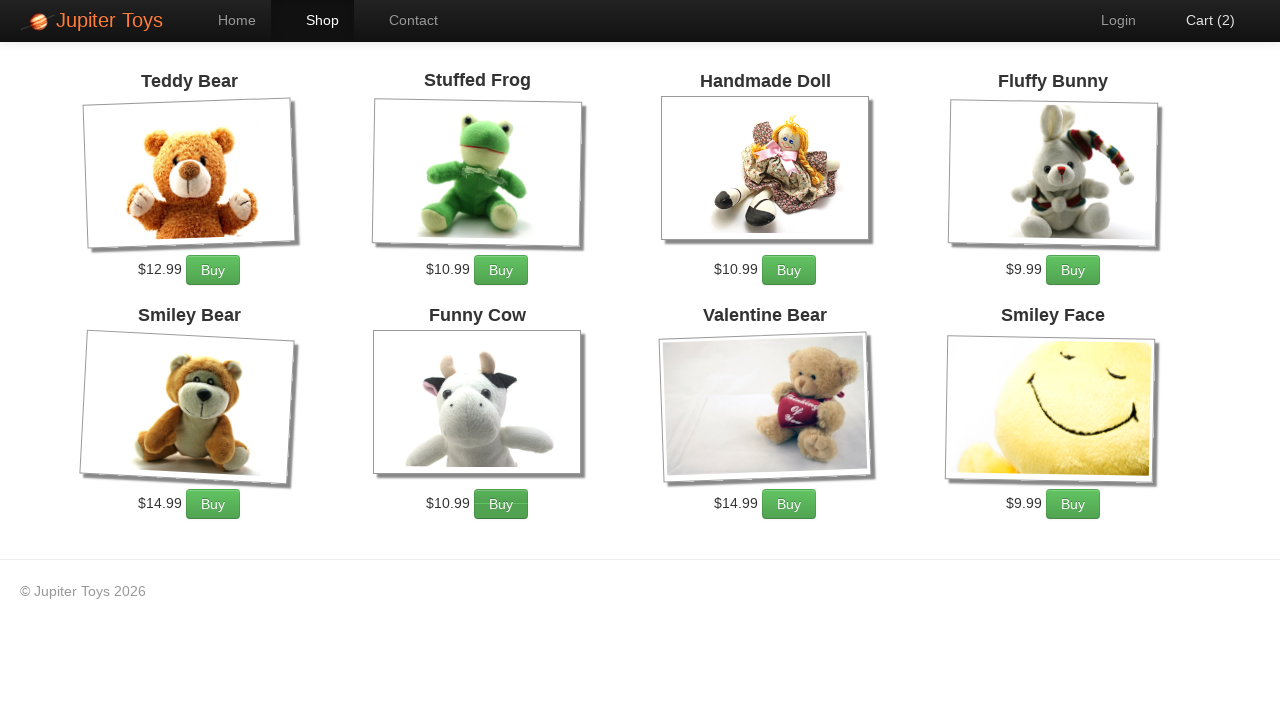

Waited 500ms between clicks
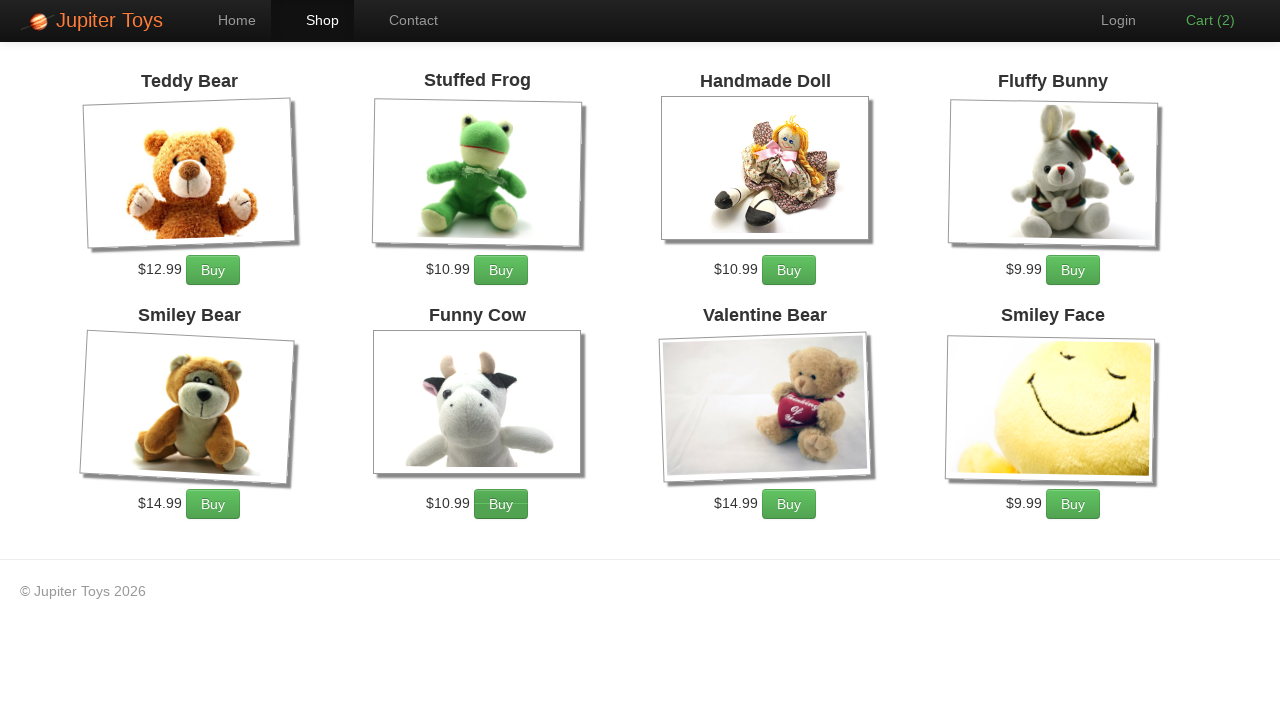

Clicked Buy button for item 4 at (1073, 270) on (//a[contains(text(),'Buy')])[4]
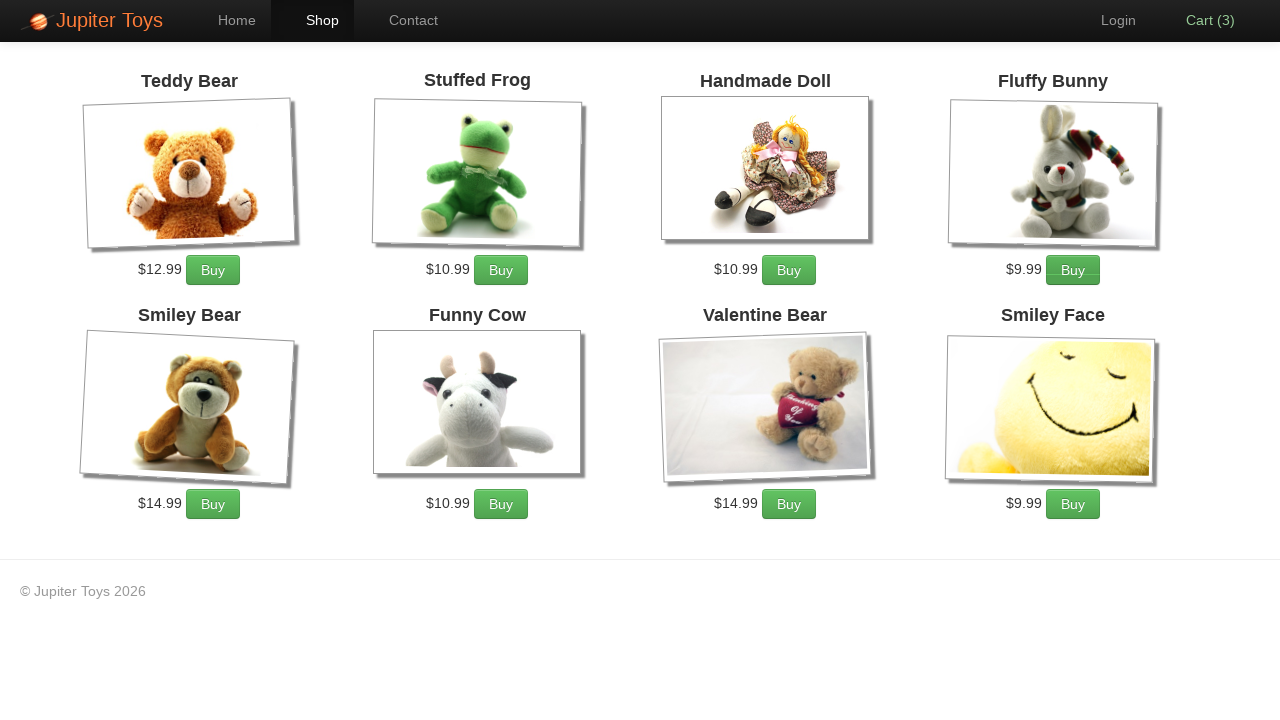

Clicked on shopping cart link to navigate to cart at (1200, 20) on xpath=//li[@id='nav-cart']//a[1]
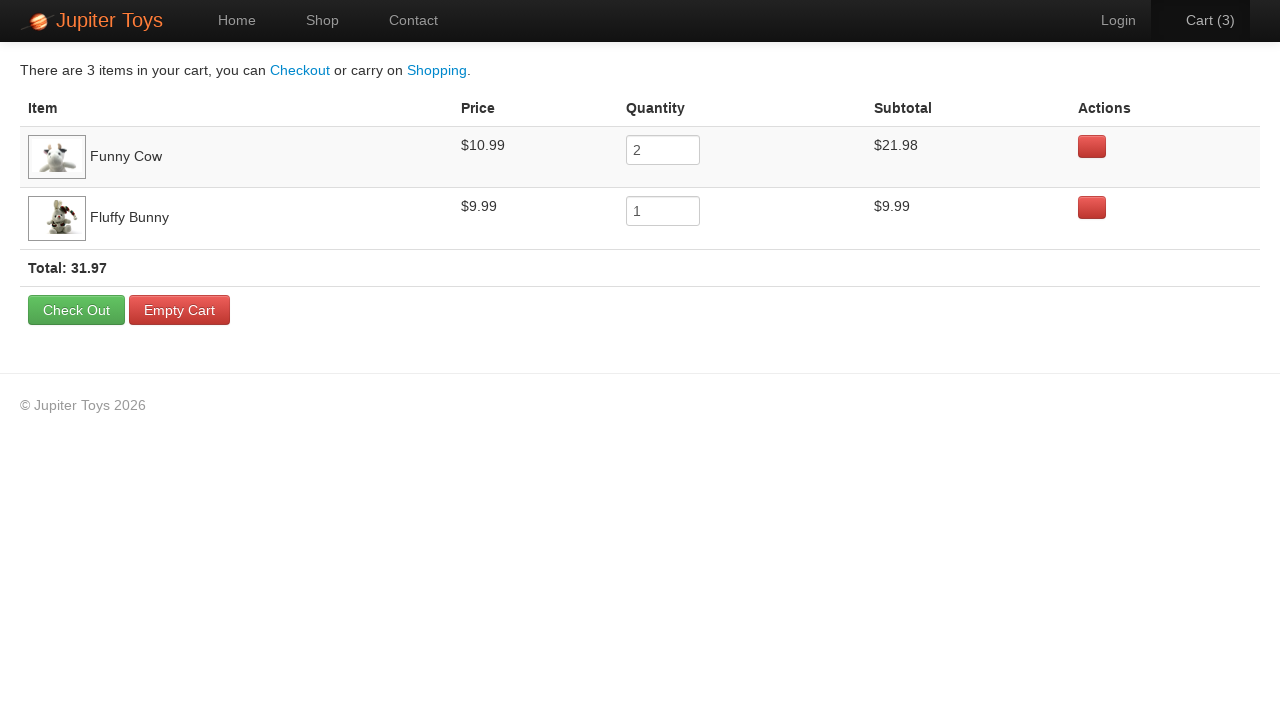

Cart page loaded with quantity input fields
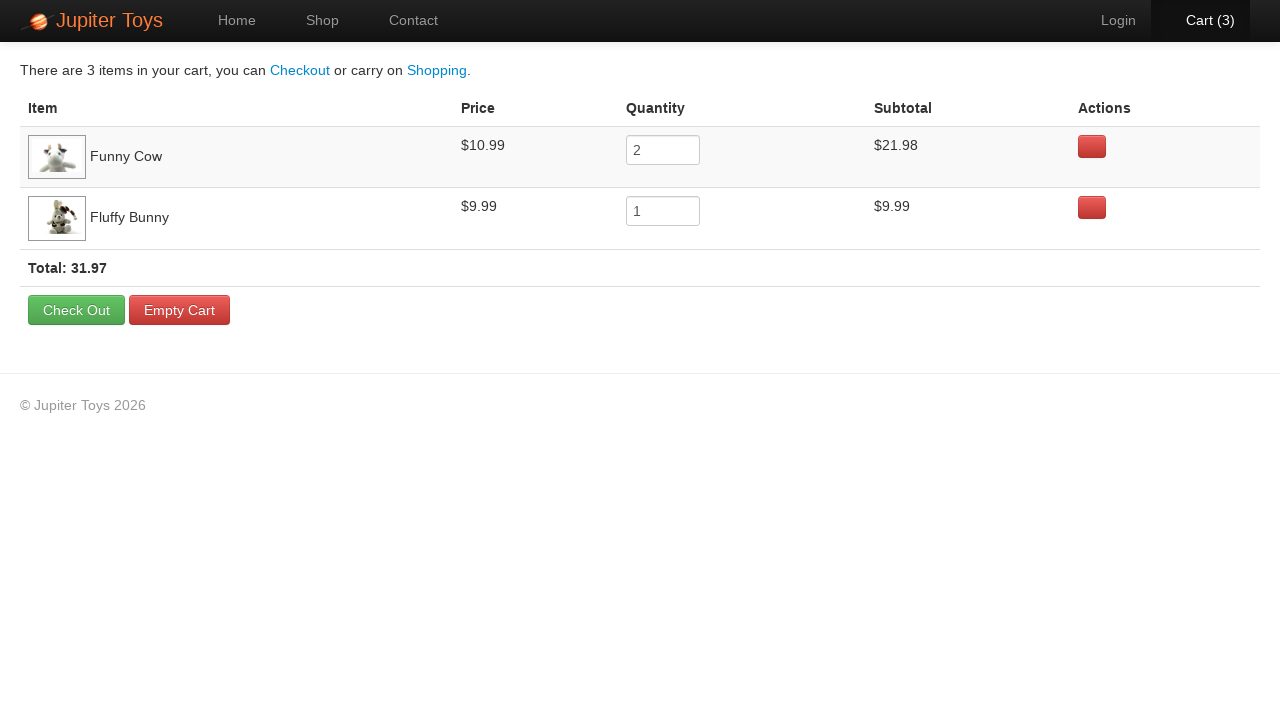

Retrieved all quantity input fields from cart
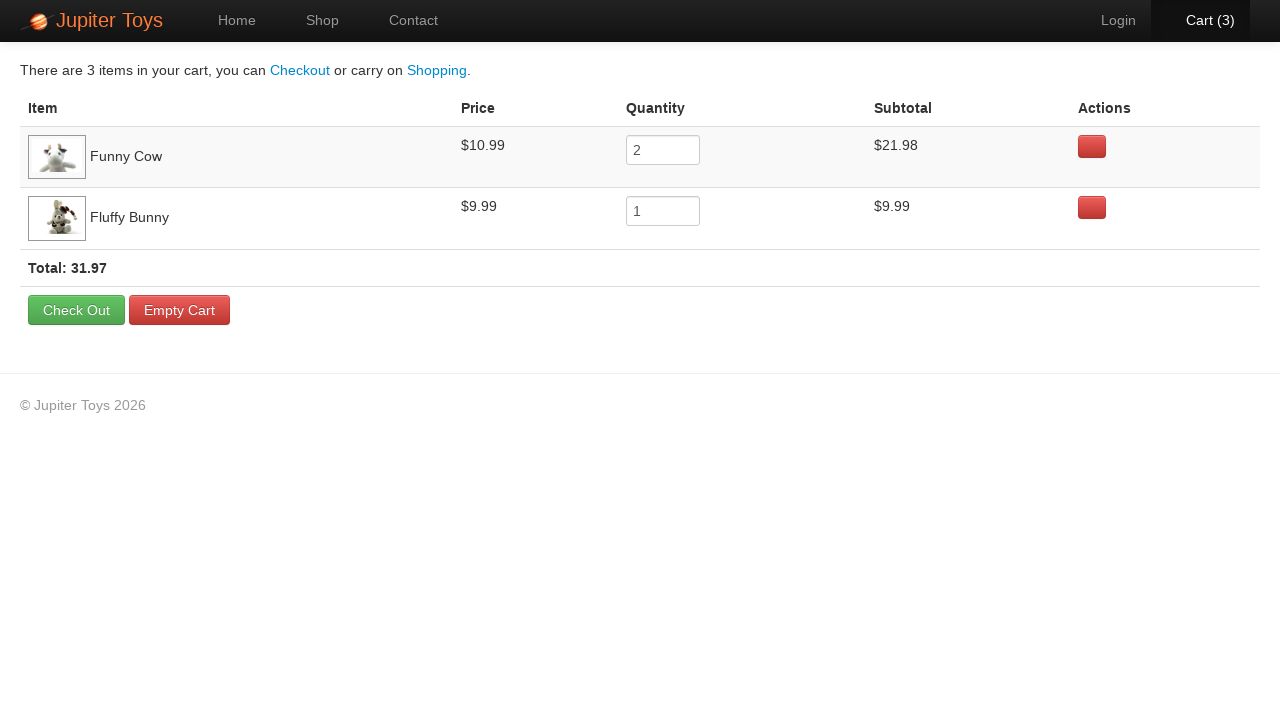

Calculated total quantity of items in cart: 3
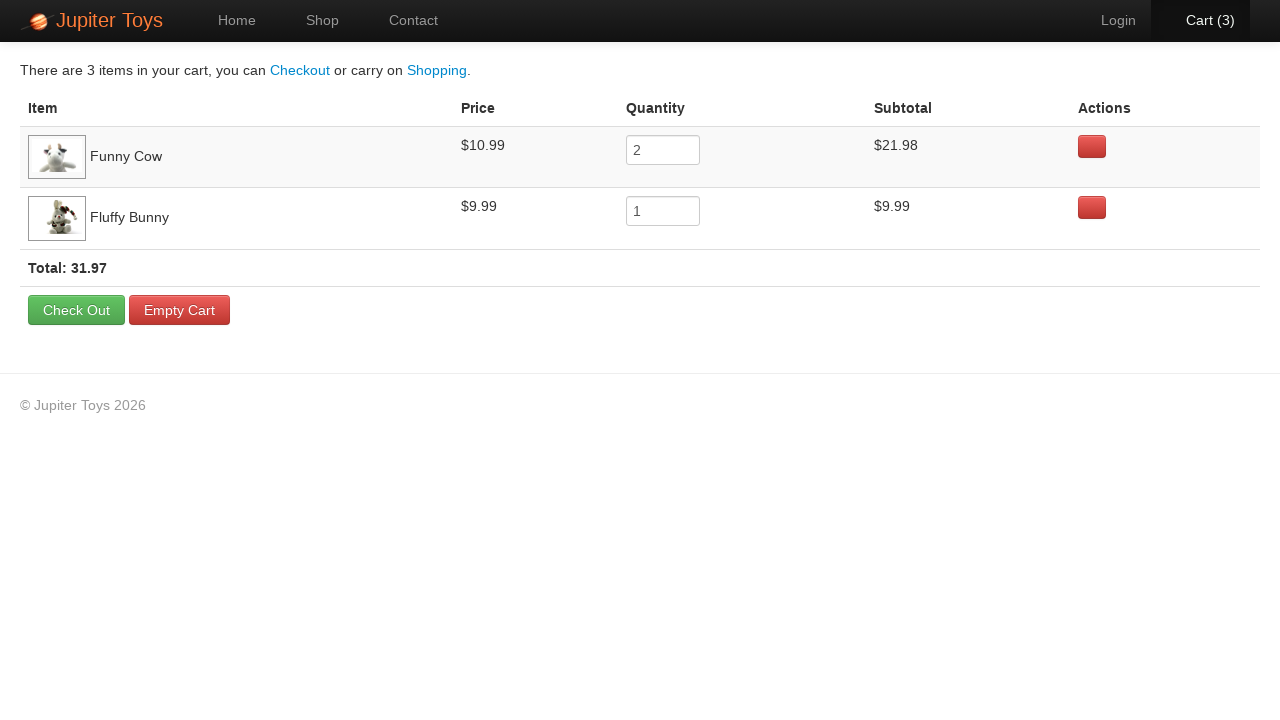

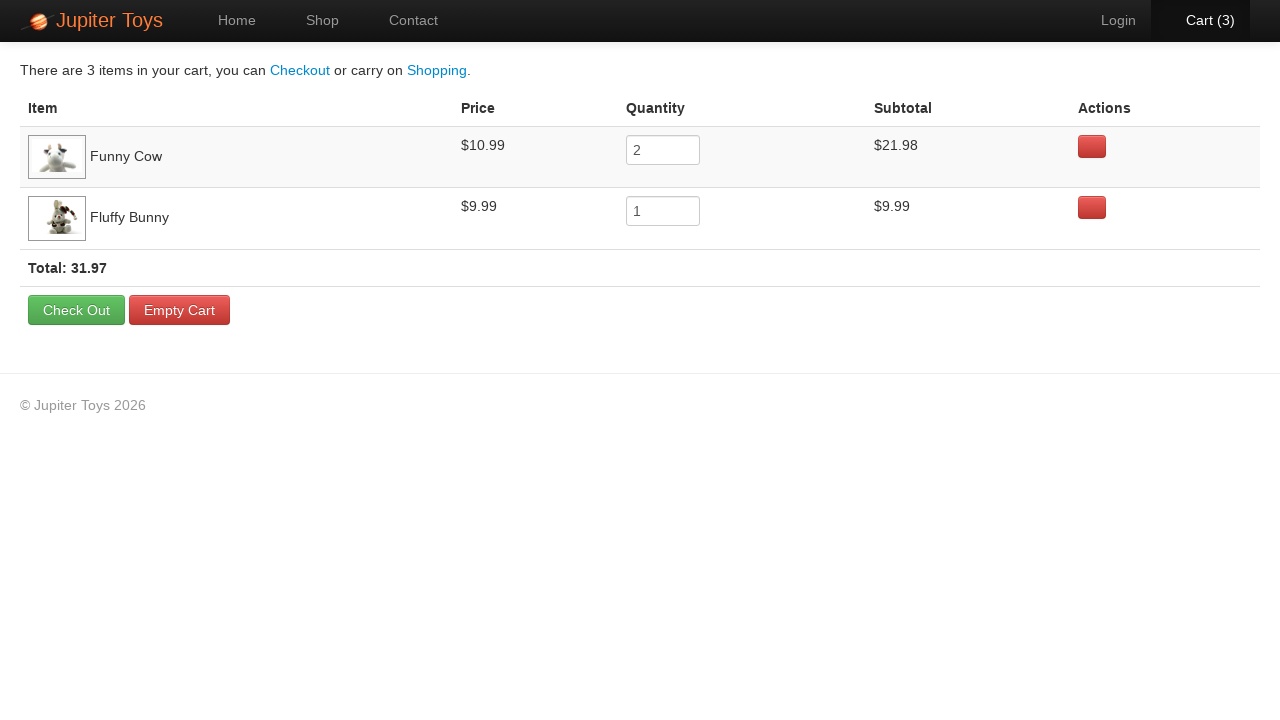